Tests the web tables functionality by adding a new record with first name, last name, email, age, salary, and department information through a form submission.

Starting URL: https://demoqa.com/webtables

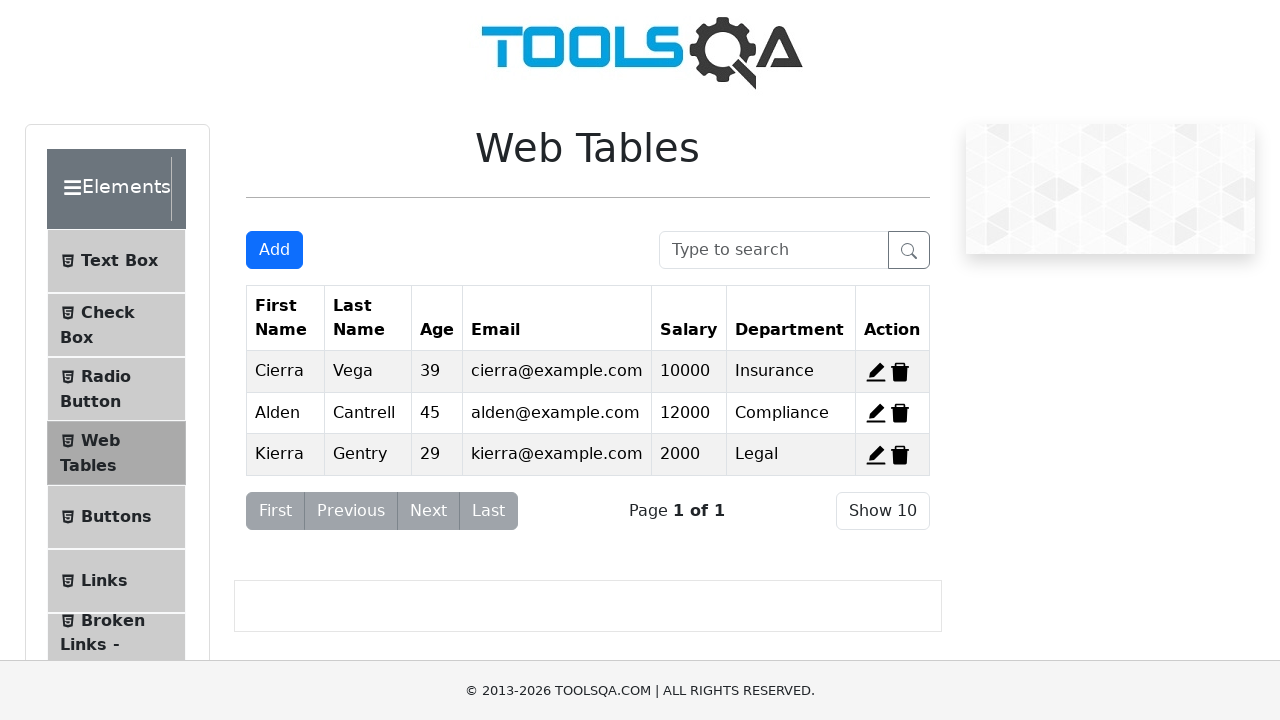

Clicked the Add New Record button at (274, 250) on #addNewRecordButton
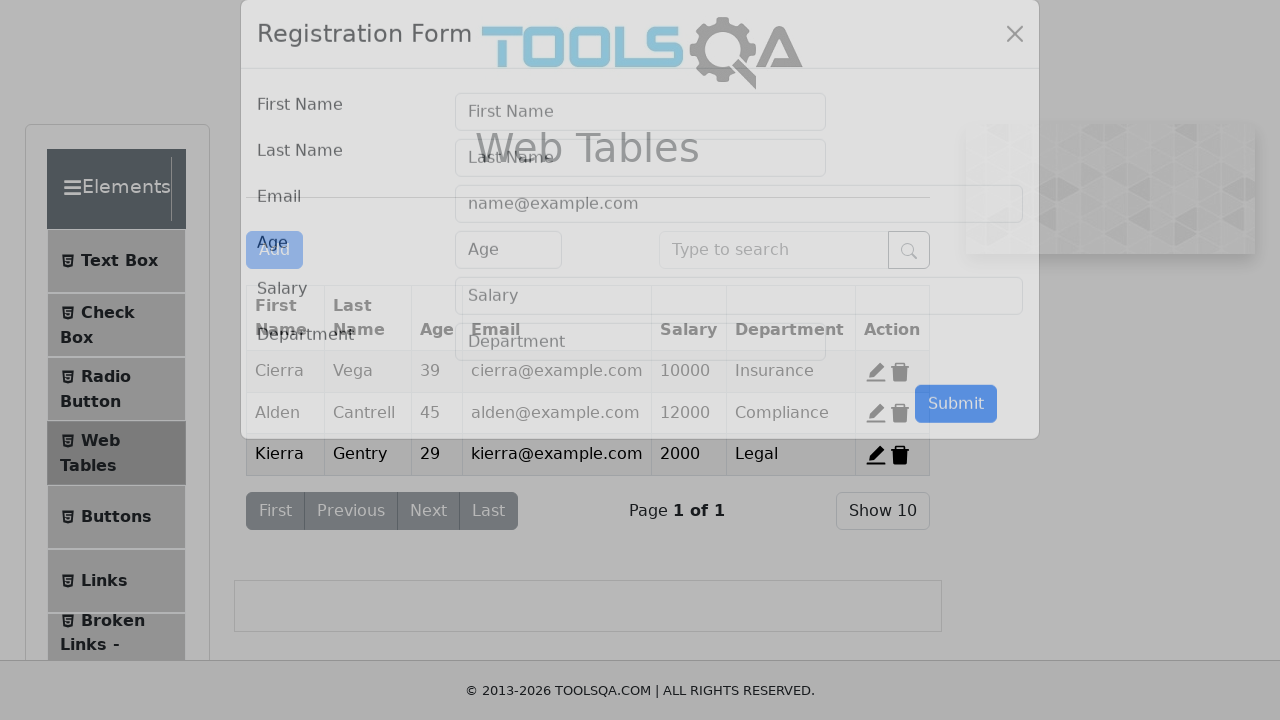

Filled first name field with 'Ana' on #firstName
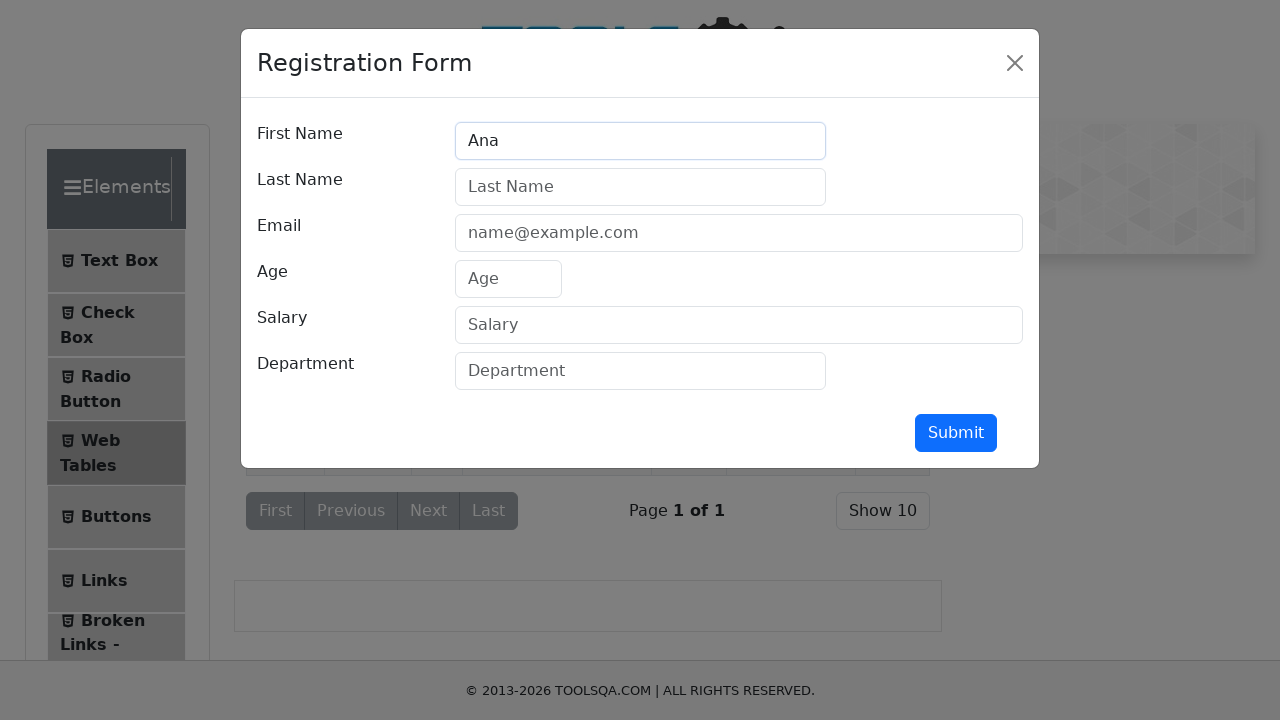

Filled last name field with 'Anescu' on #lastName
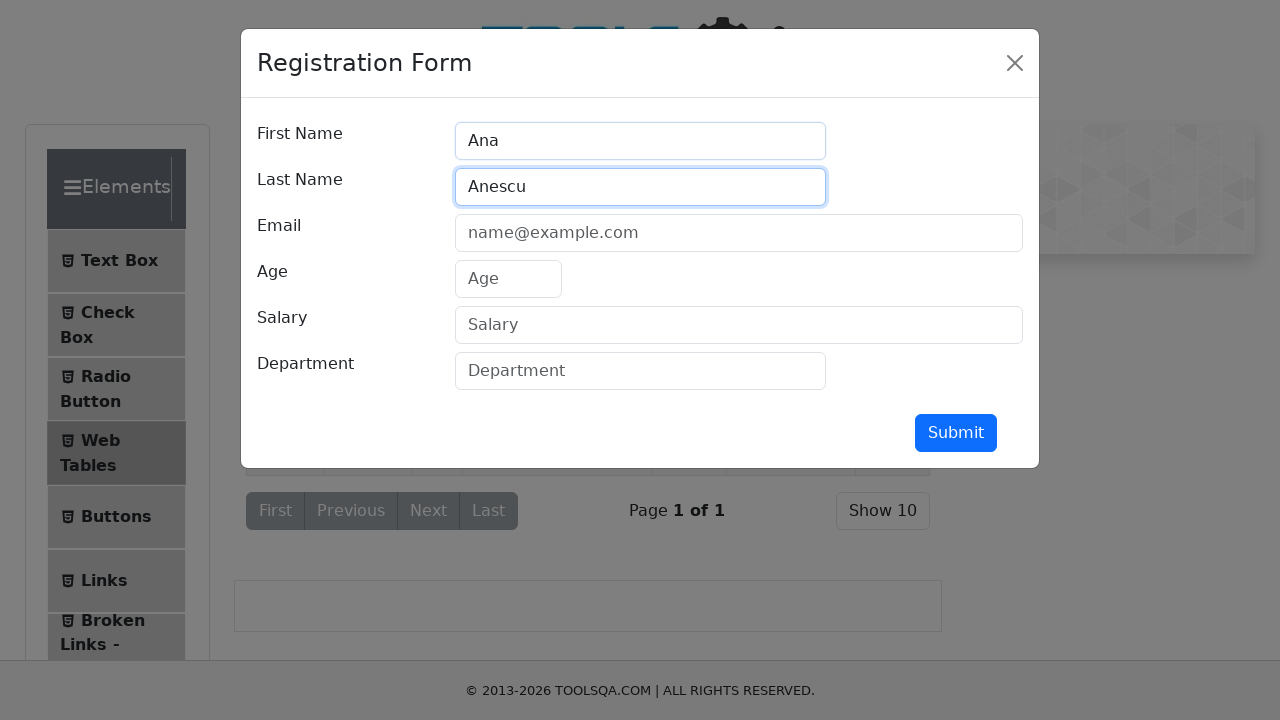

Filled email field with 'a.anescu@getbetter.com' on #userEmail
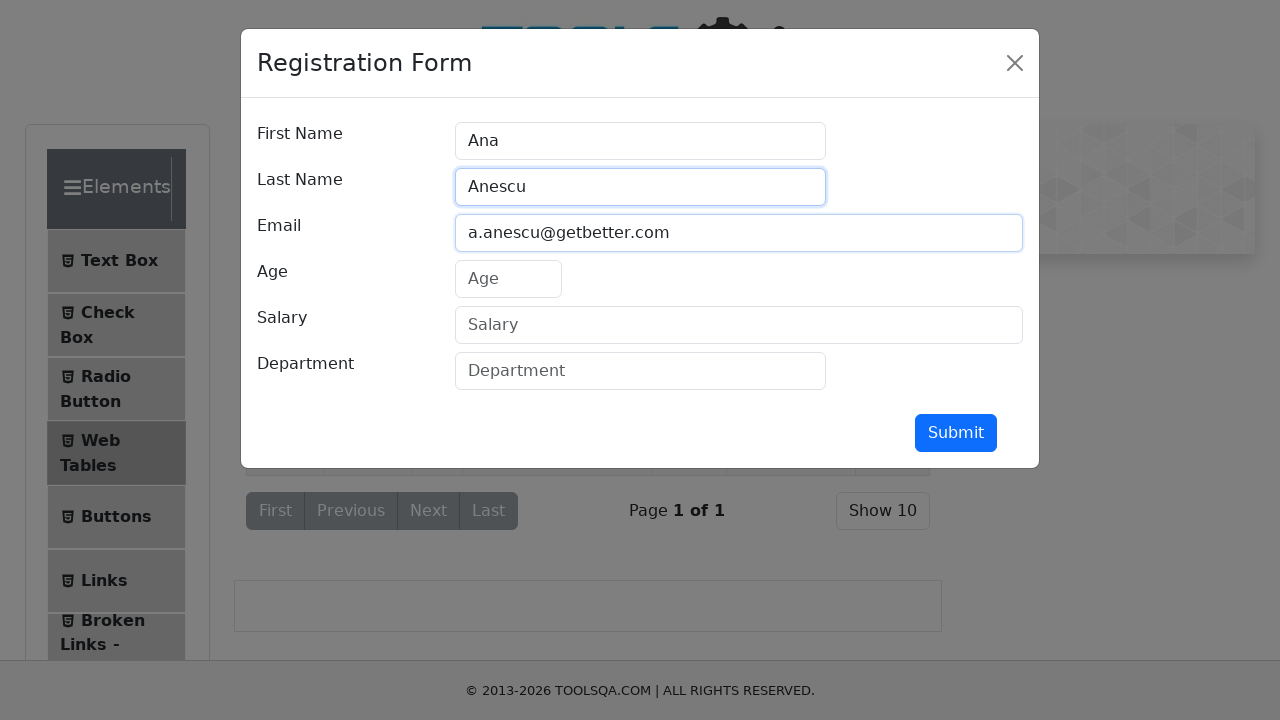

Filled age field with '99' on #age
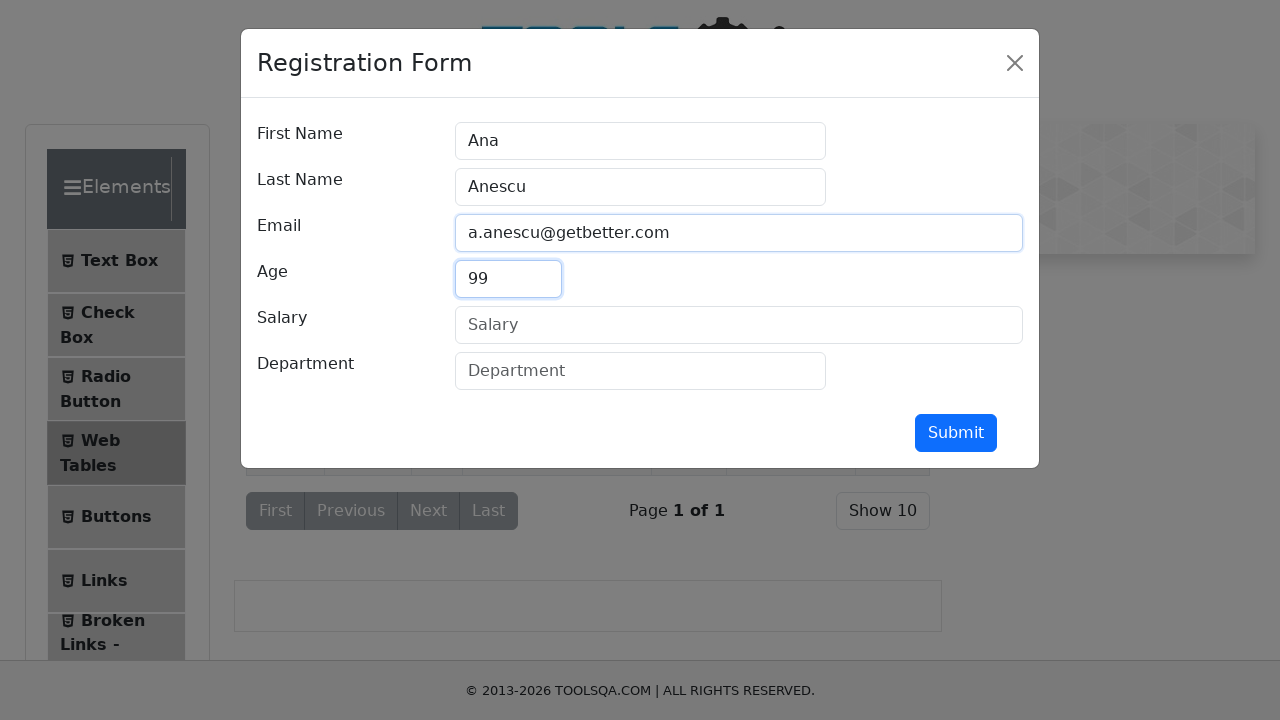

Filled salary field with '15000' on #salary
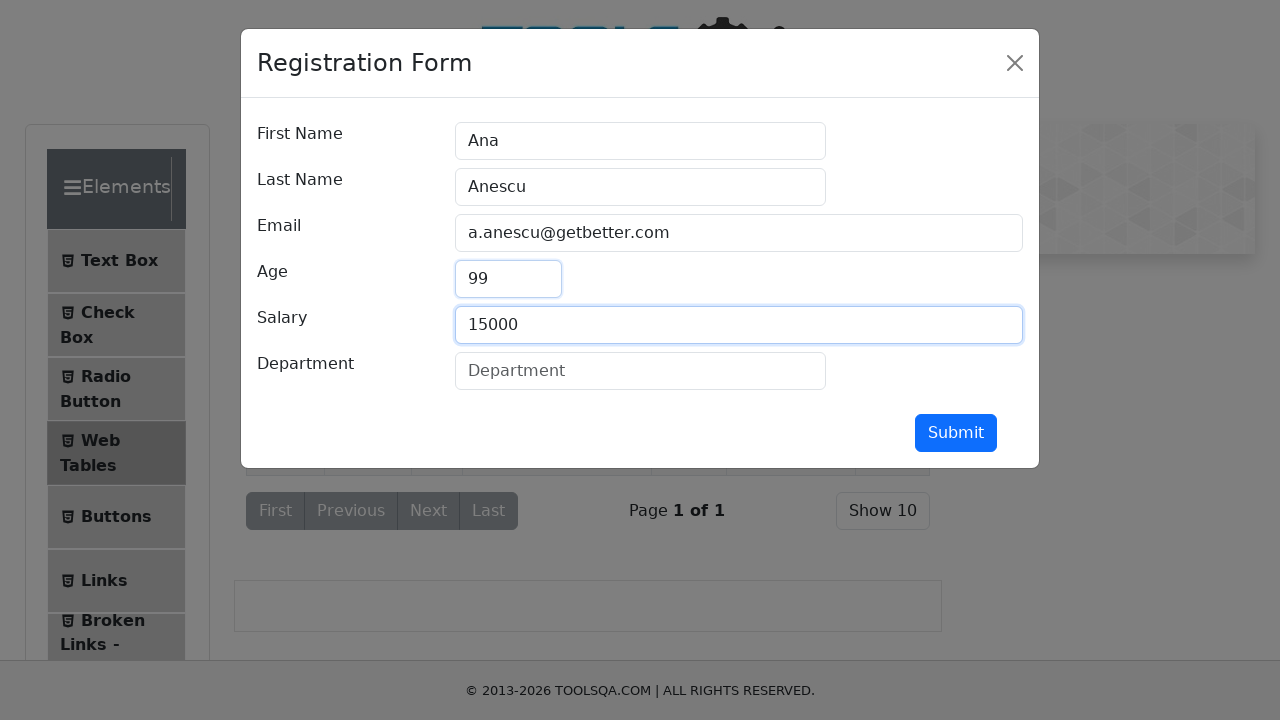

Filled department field with 'Quality' on #department
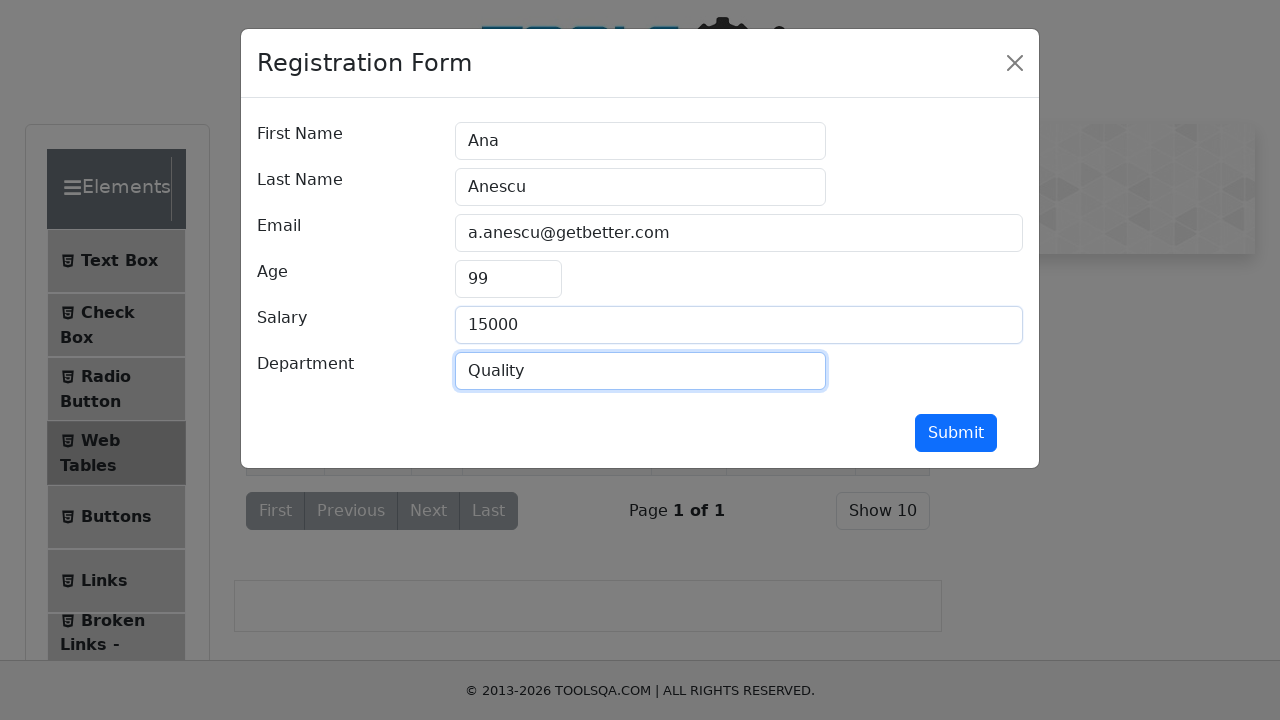

Clicked the submit button to add new record at (956, 433) on #submit
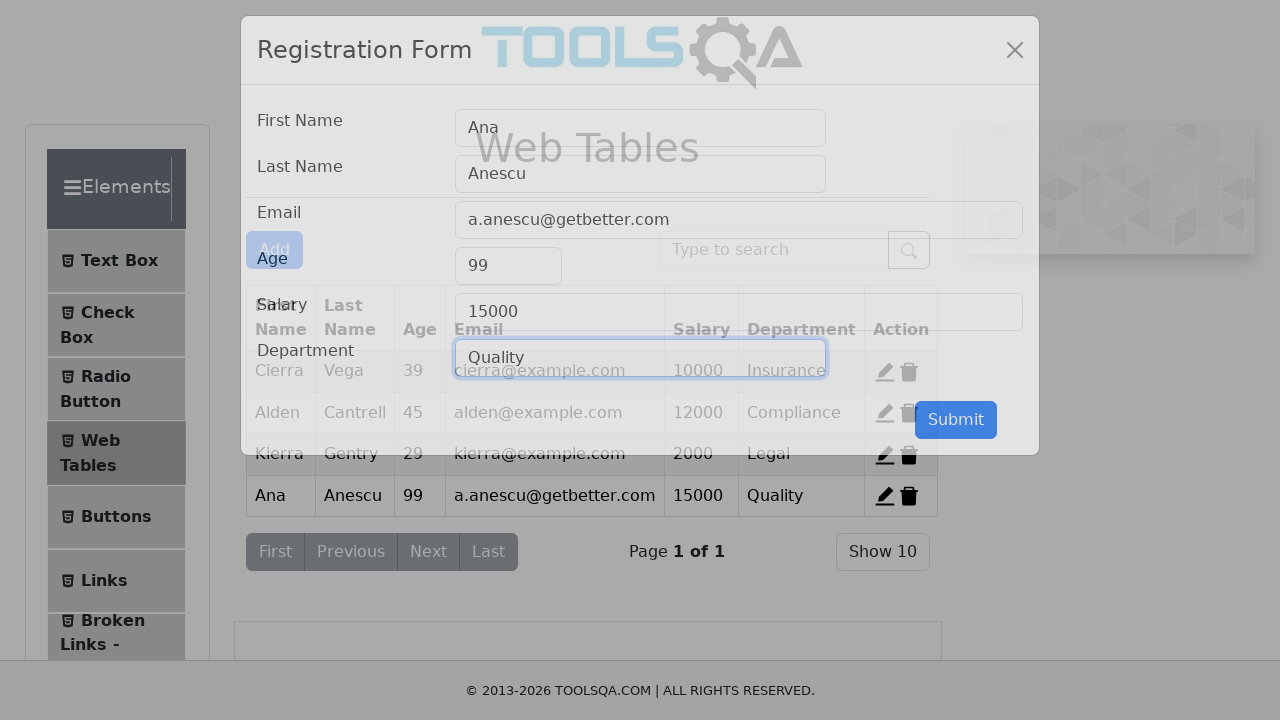

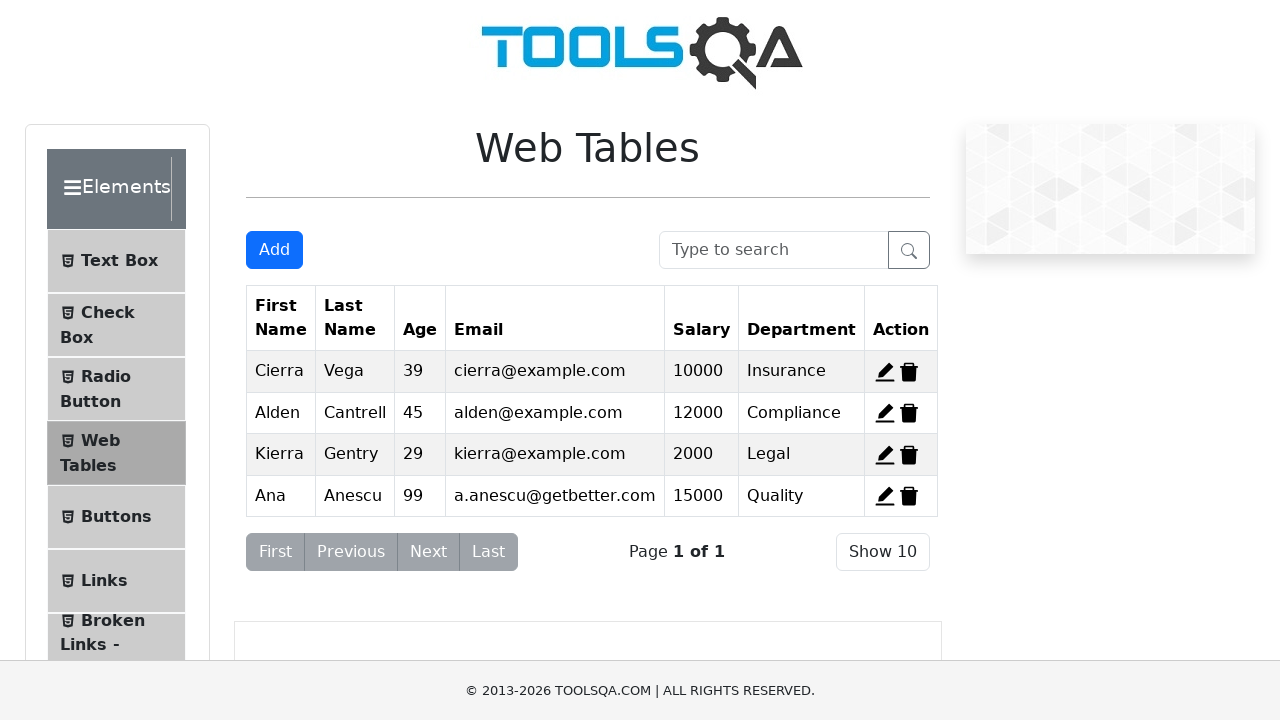